Tests copy-paste functionality by entering text in the first name field, selecting and copying it with keyboard shortcuts, then pasting it into the last name field.

Starting URL: https://grotechminds.com/registration

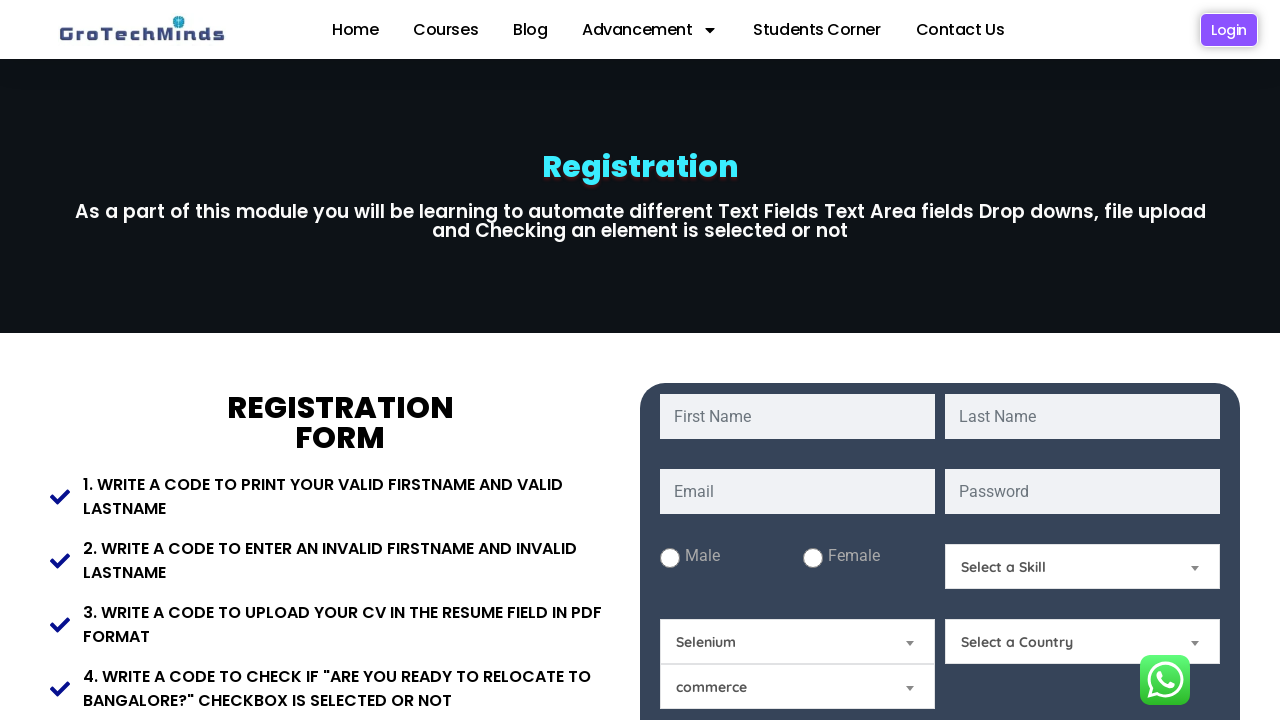

Filled first name field with 'saroj' on #fname
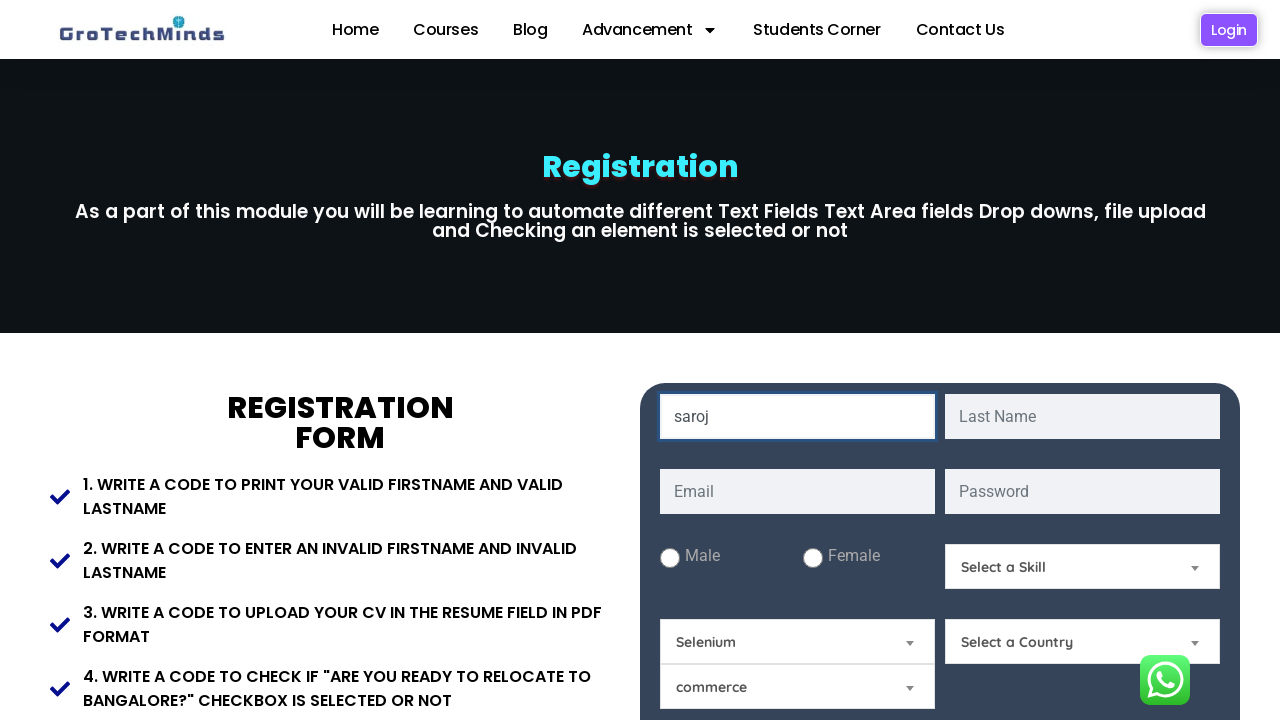

Clicked on first name field to focus it at (798, 416) on #fname
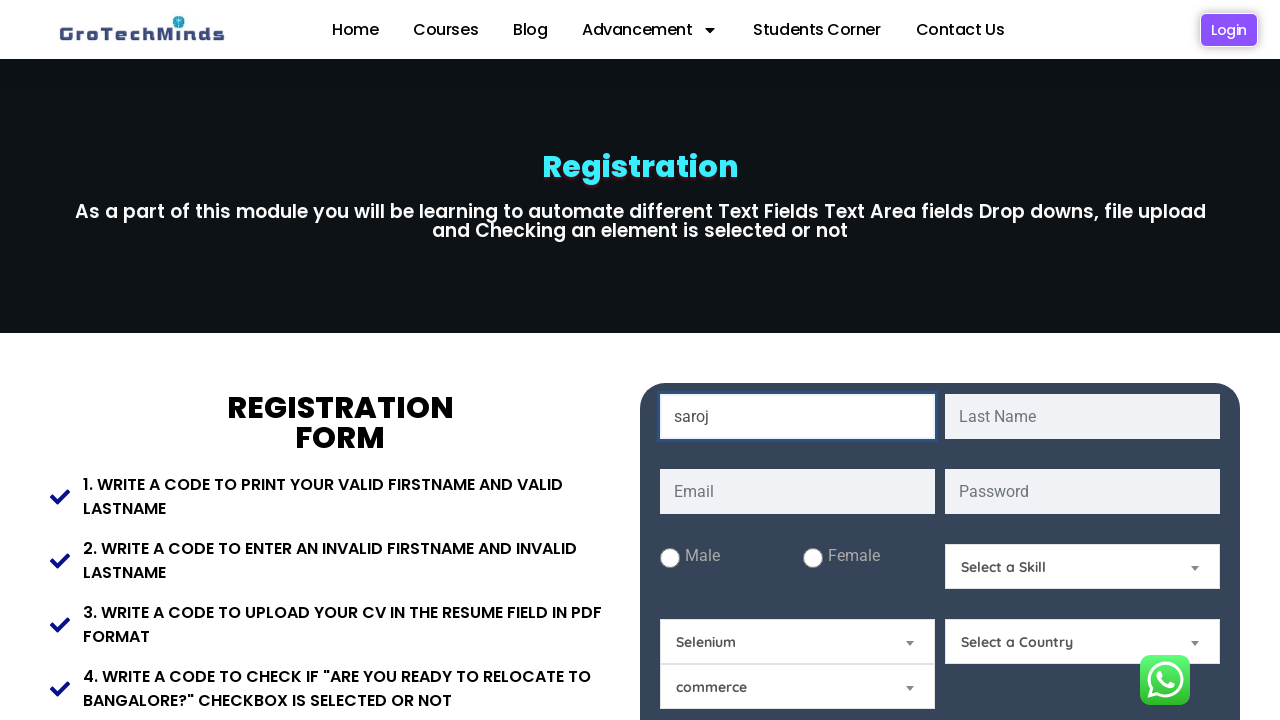

Selected all text in first name field using Ctrl+A
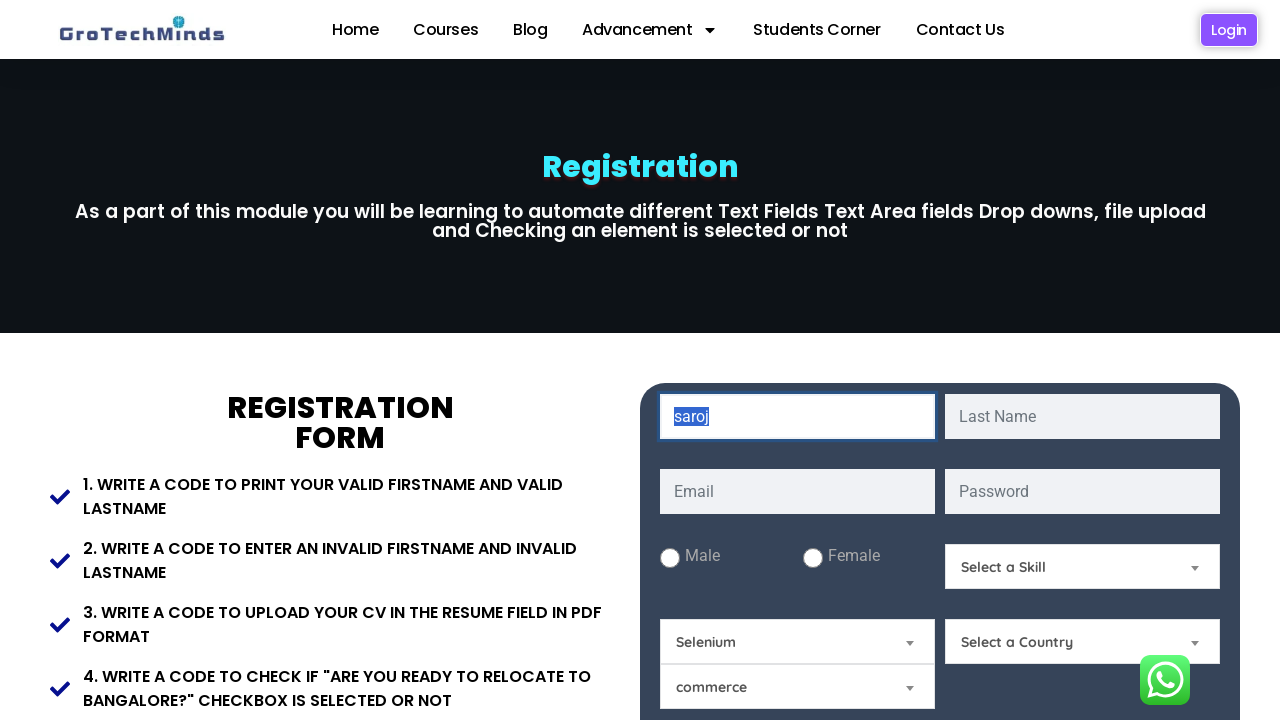

Copied selected text from first name field using Ctrl+C
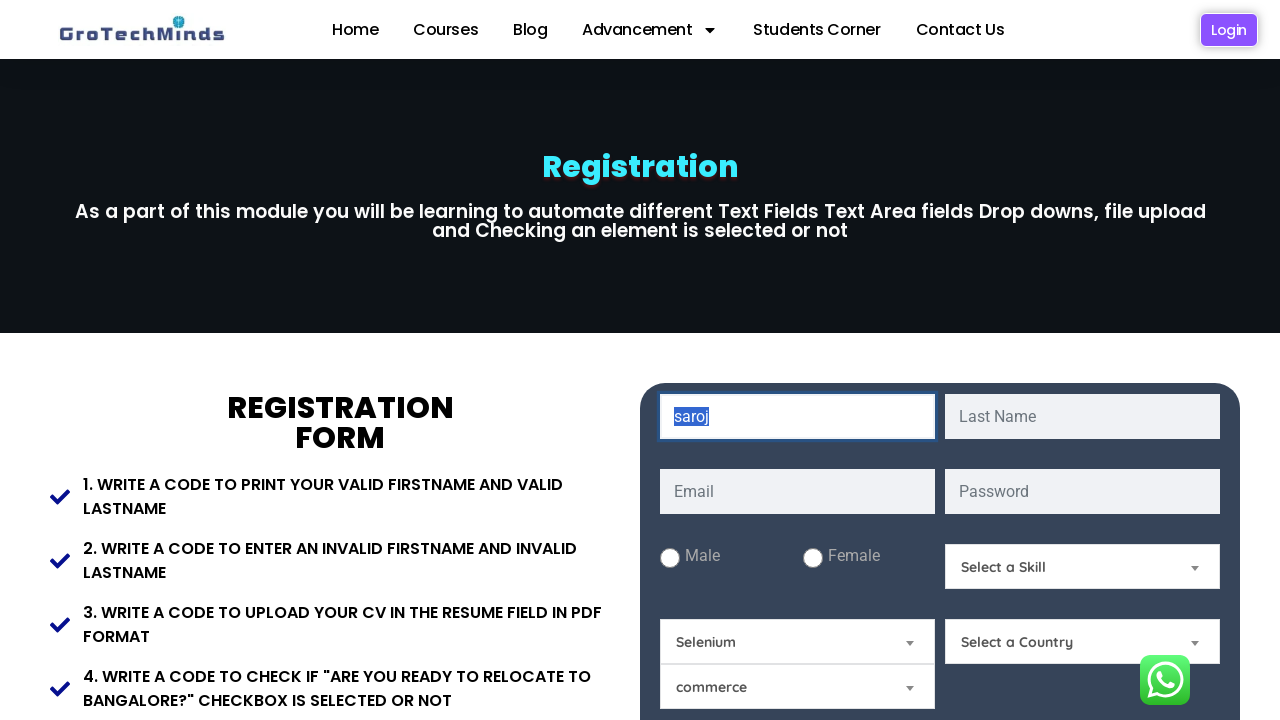

Clicked on last name field to focus it at (1082, 416) on #lname
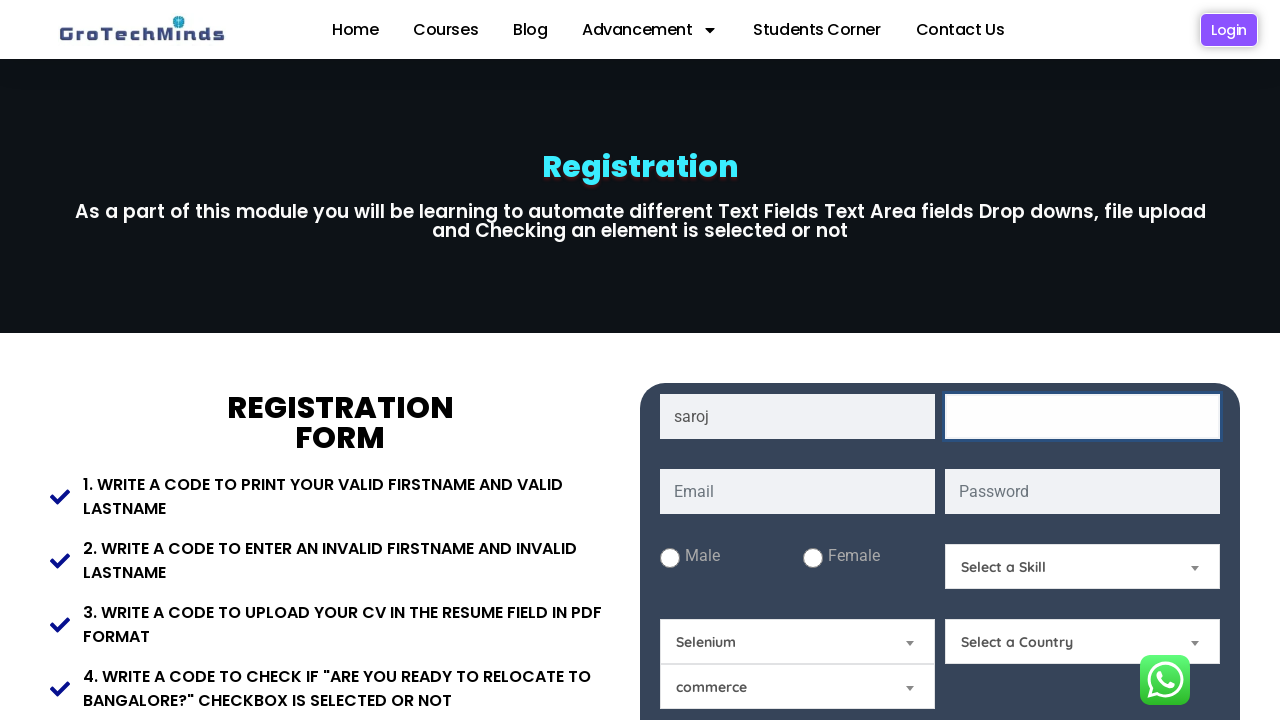

Pasted copied text into last name field using Ctrl+V
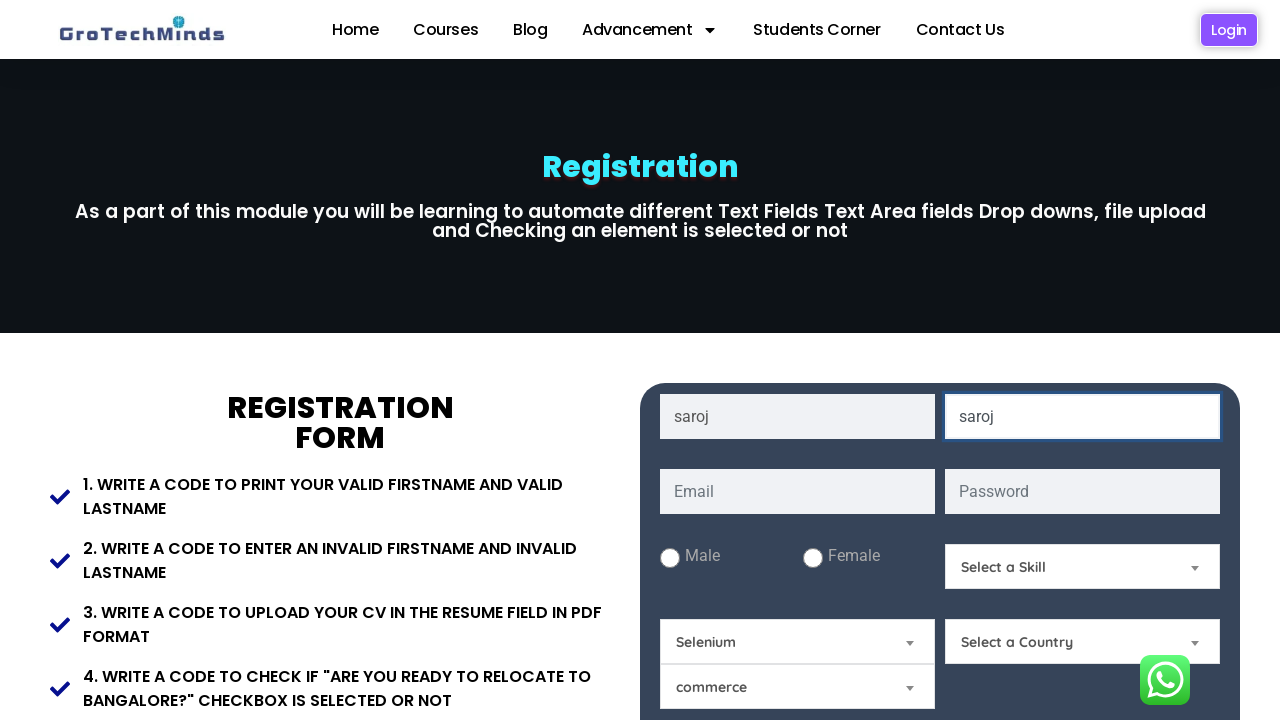

Waited 1 second to observe the paste result
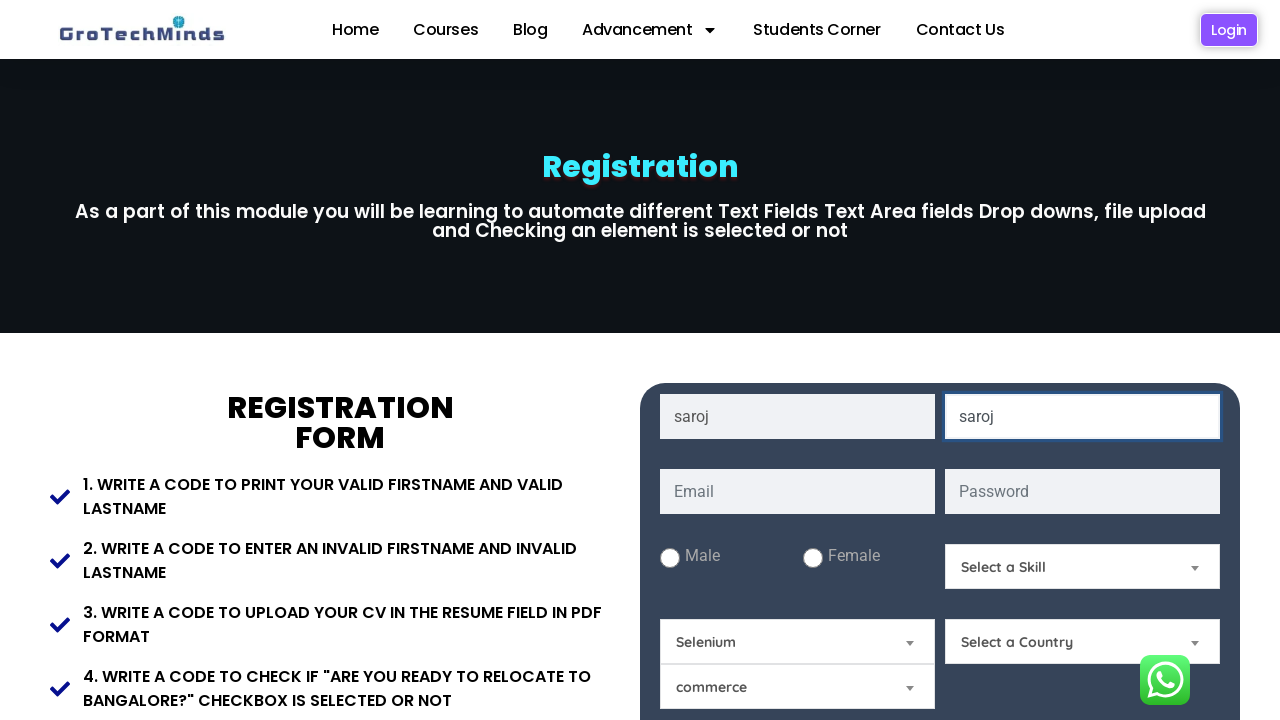

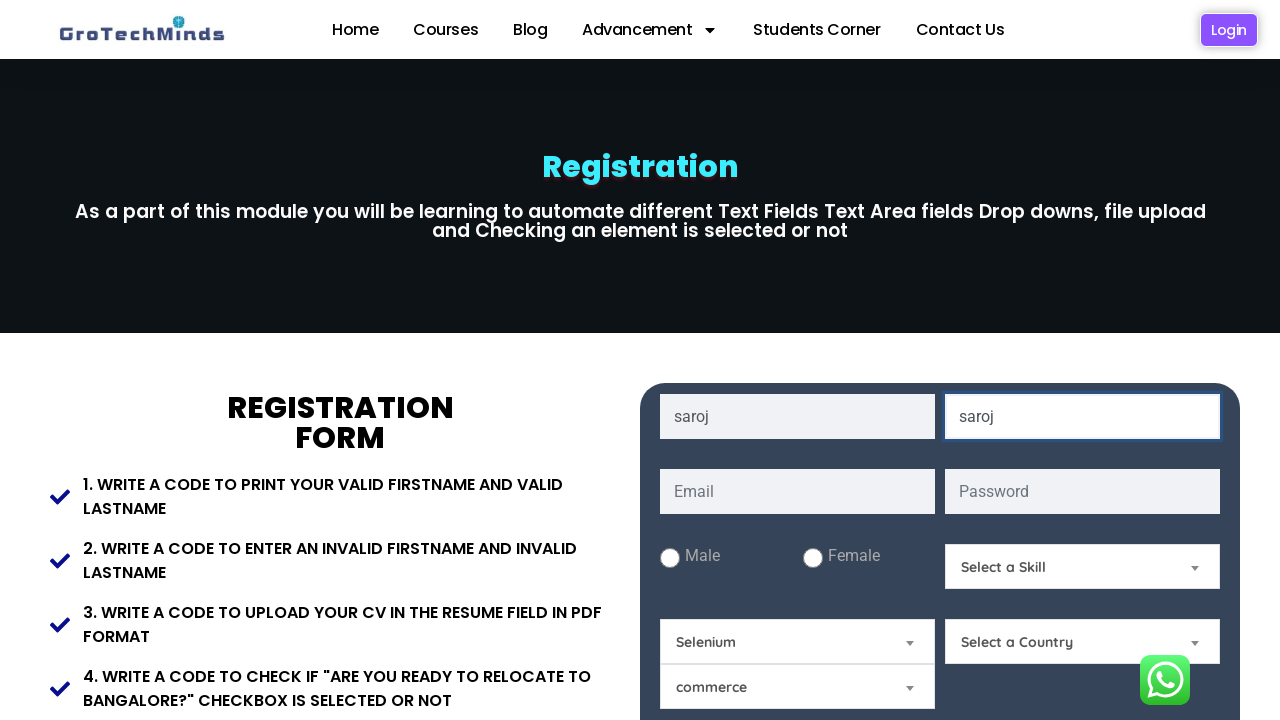